Tests that the form rejects submission when email contains a space character.

Starting URL: https://davi-vert.vercel.app/index.html

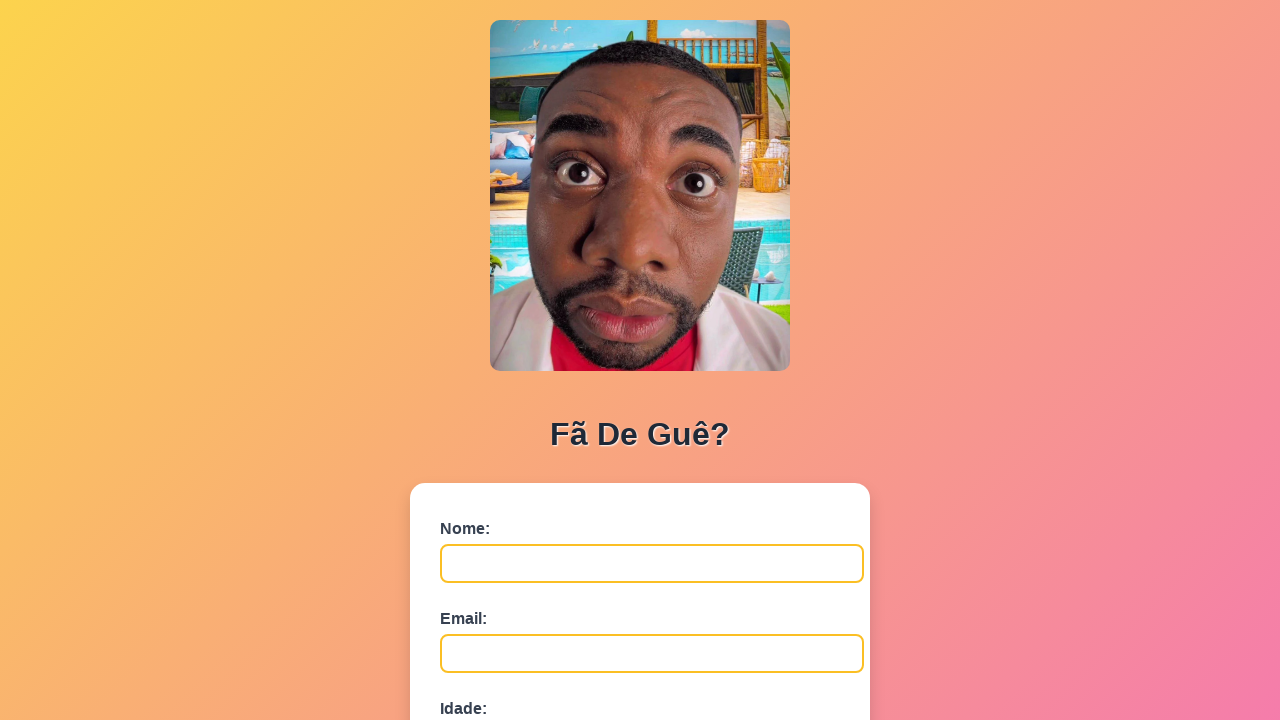

Filled name field with 'Isabella Costa' on #nome
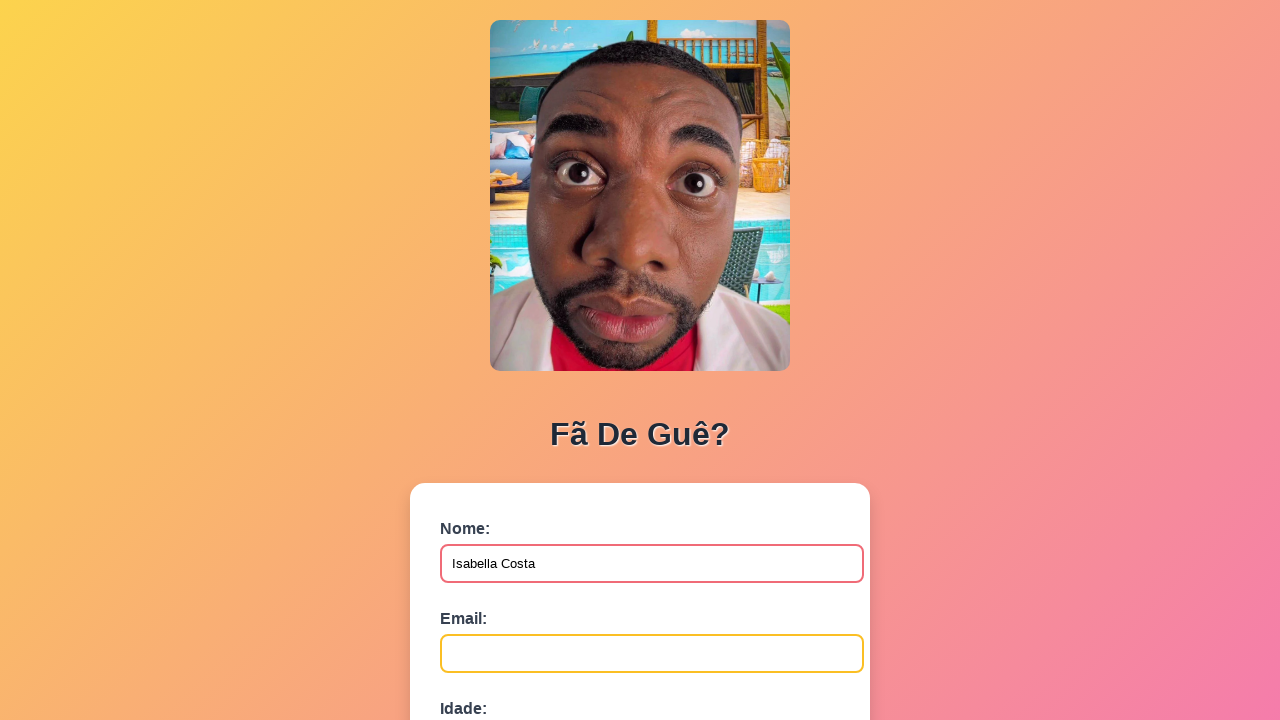

Filled email field with 'email @exemplo.com' (contains space) on #email
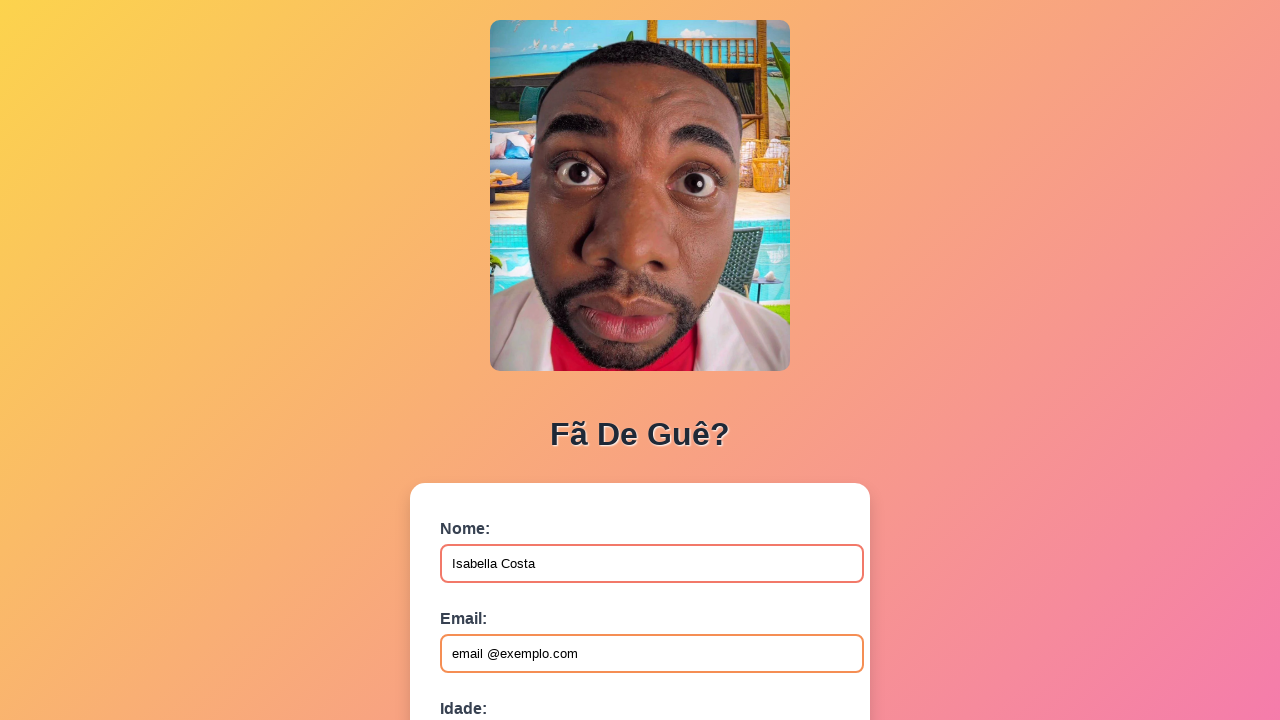

Filled age field with '35' on #idade
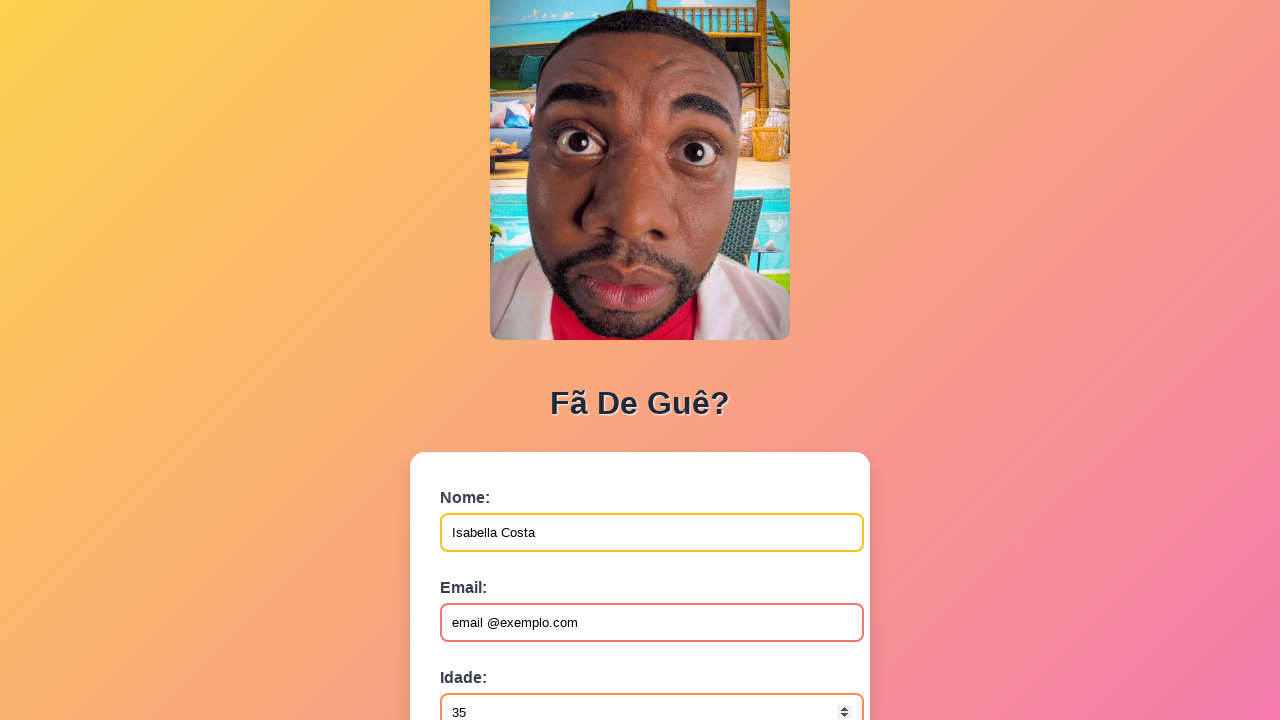

Clicked submit button to attempt form submission at (490, 569) on button[type='submit']
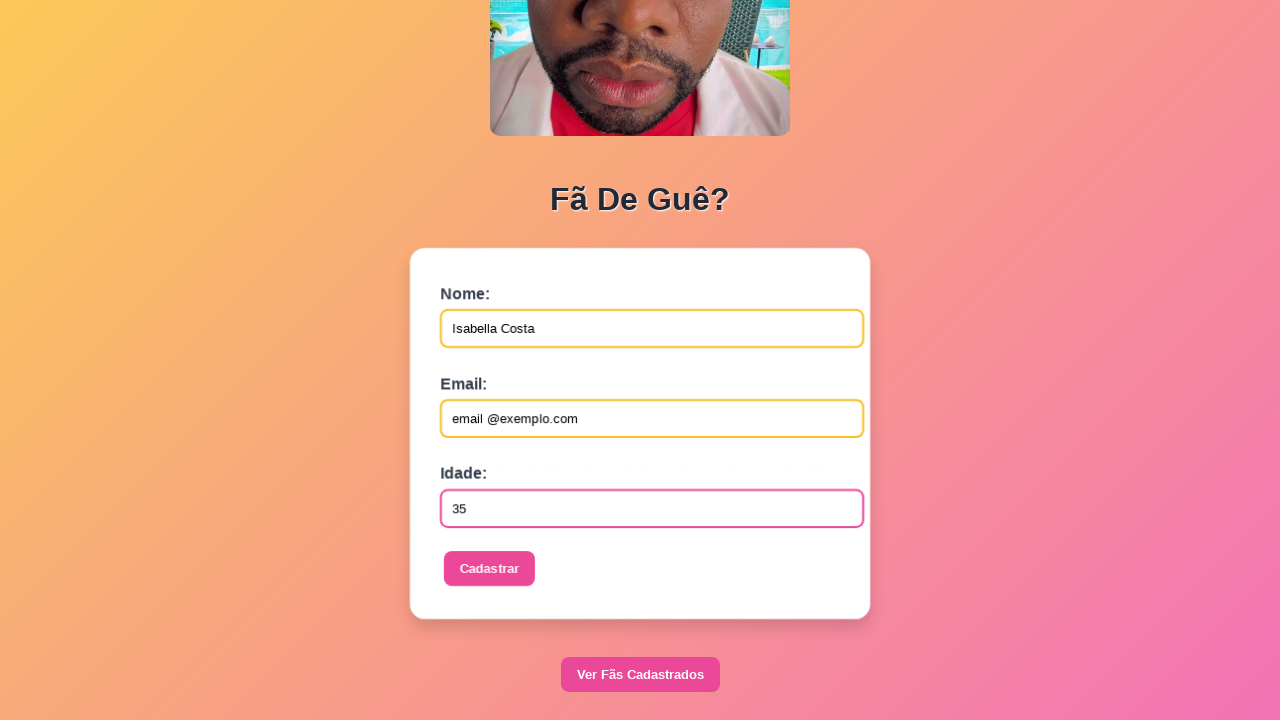

Form rejected submission due to email containing space character - alert dismissed
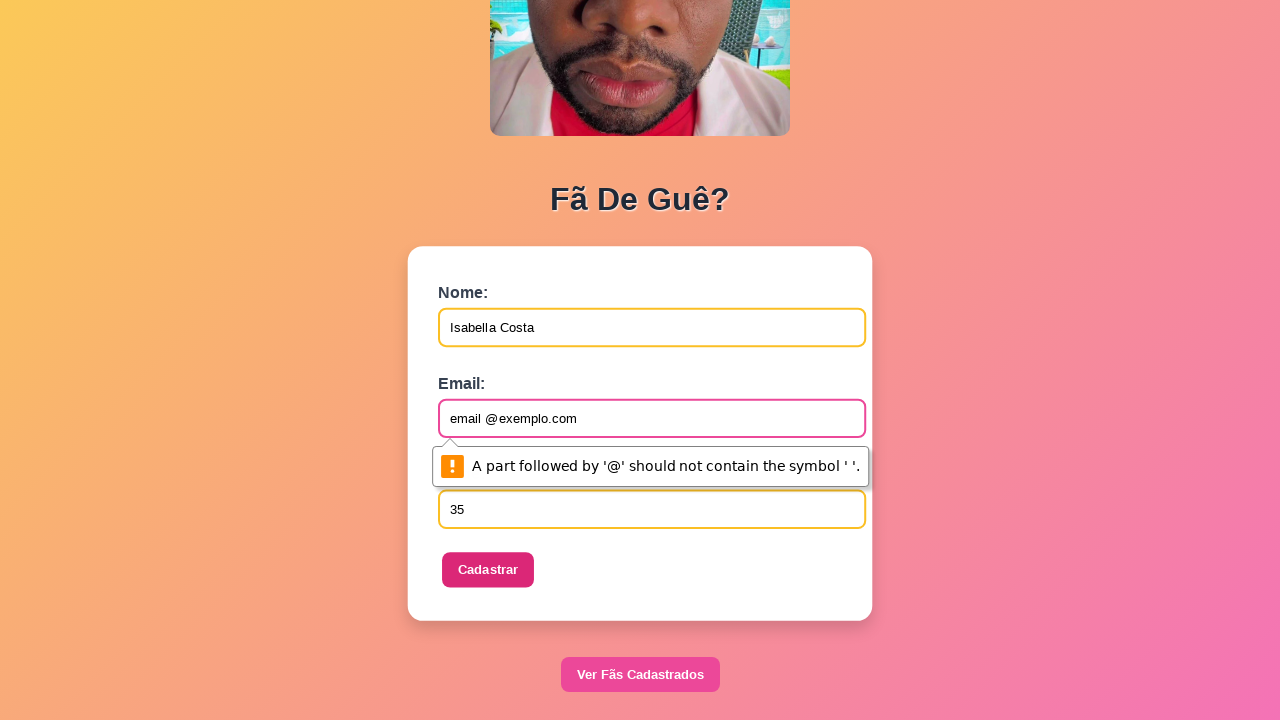

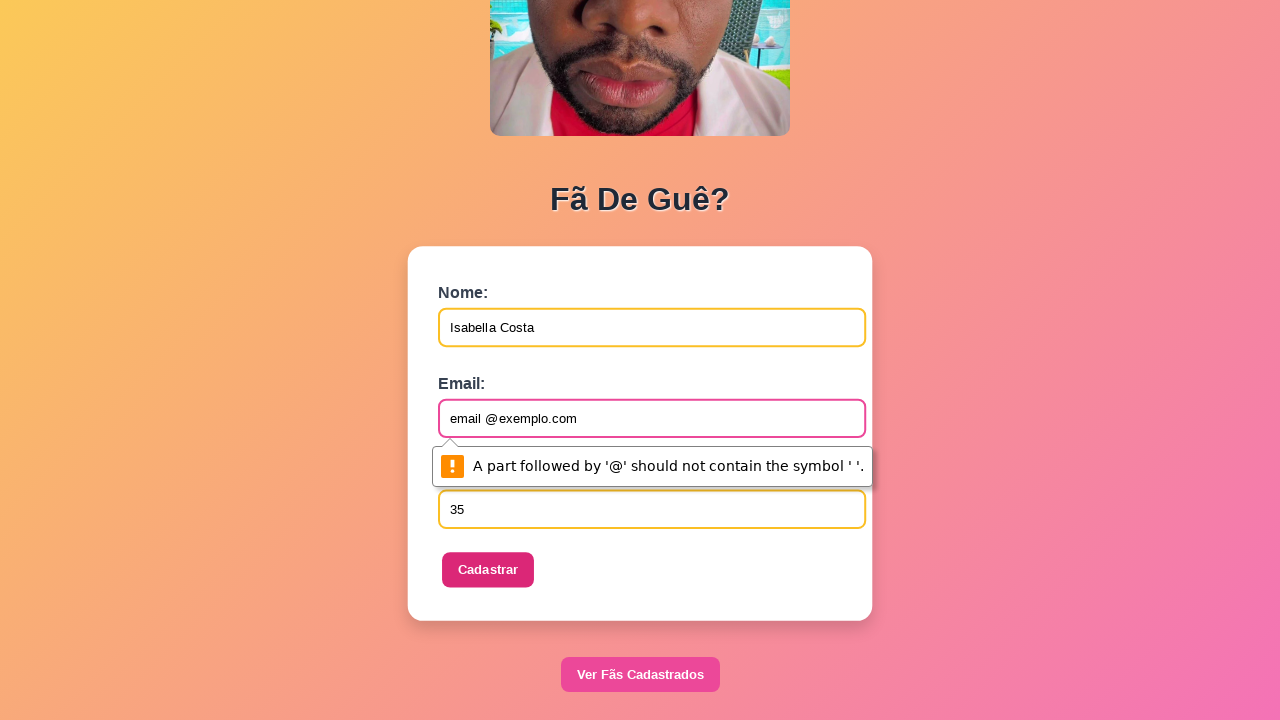